Tests the cut list optimizer form by filling in stock material dimensions (1250x2500mm, quantity 2) and cut requirements (297x420mm, quantity 40), then submitting the form and waiting for results.

Starting URL: https://www.opticutter.com/cut-list-optimizer

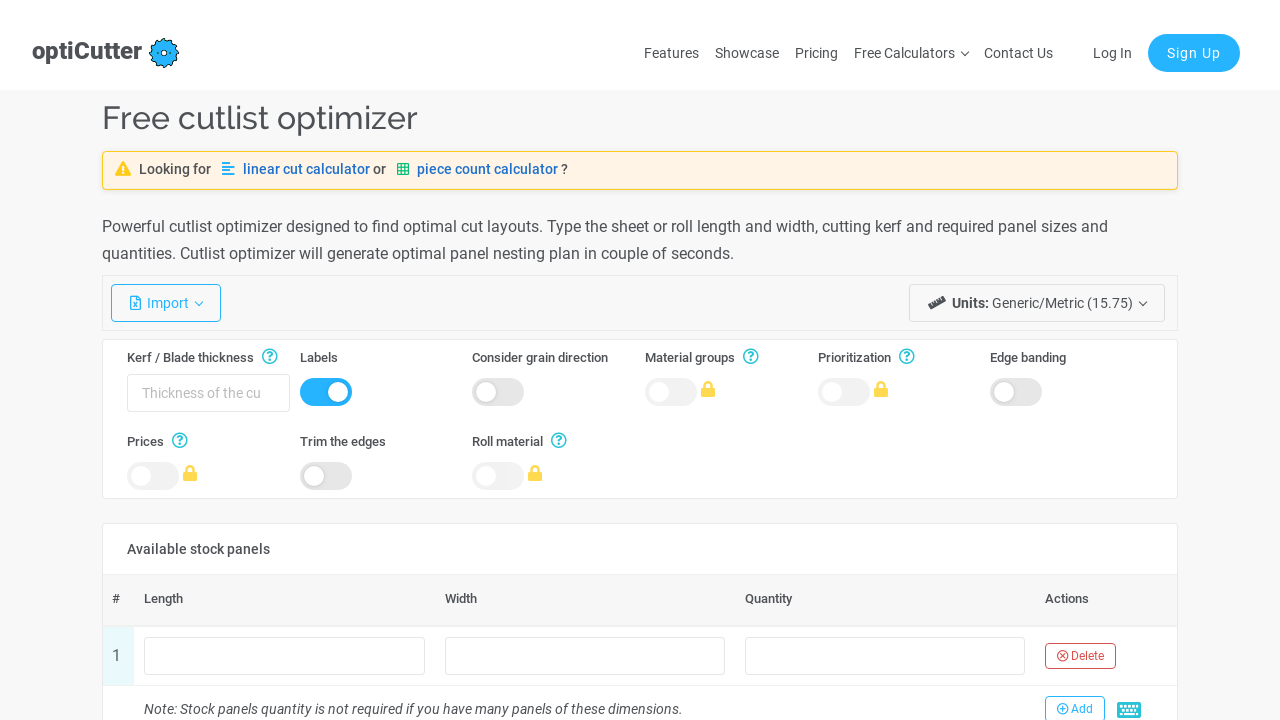

Filled stock material length with 1250mm on input[name='stocks[0].length']
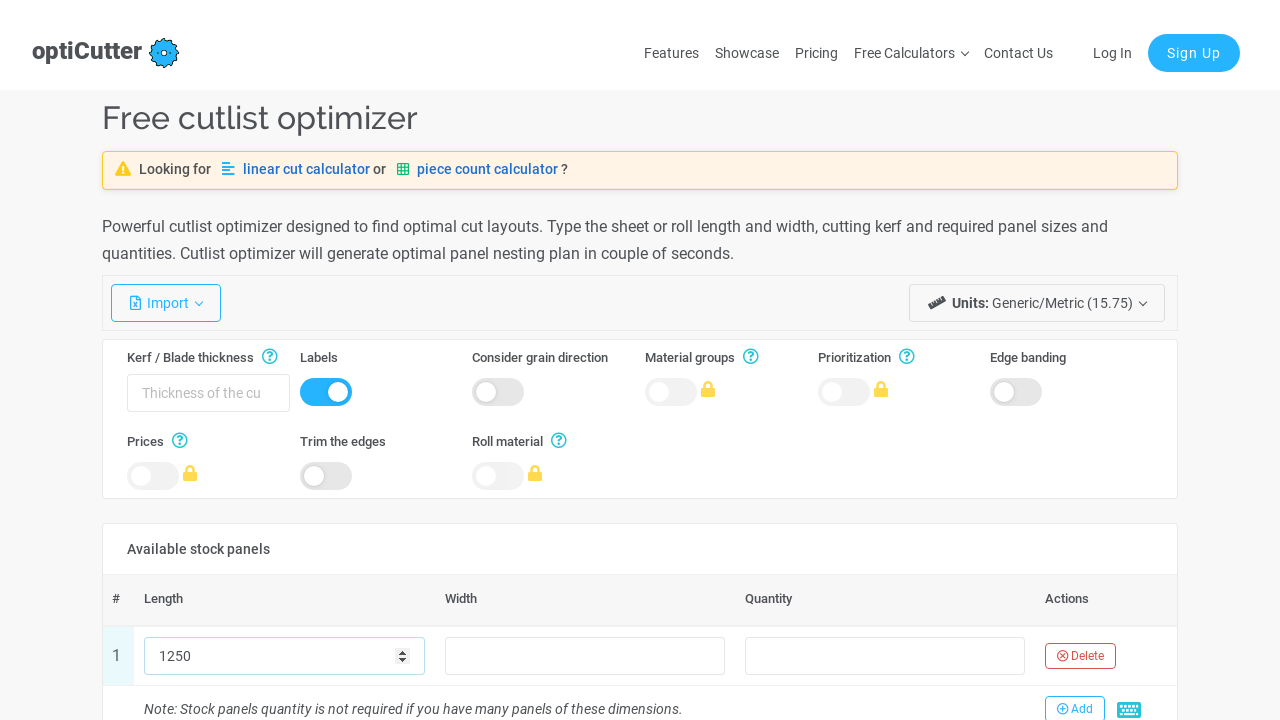

Filled stock material width with 2500mm on input[name='stocks[0].width']
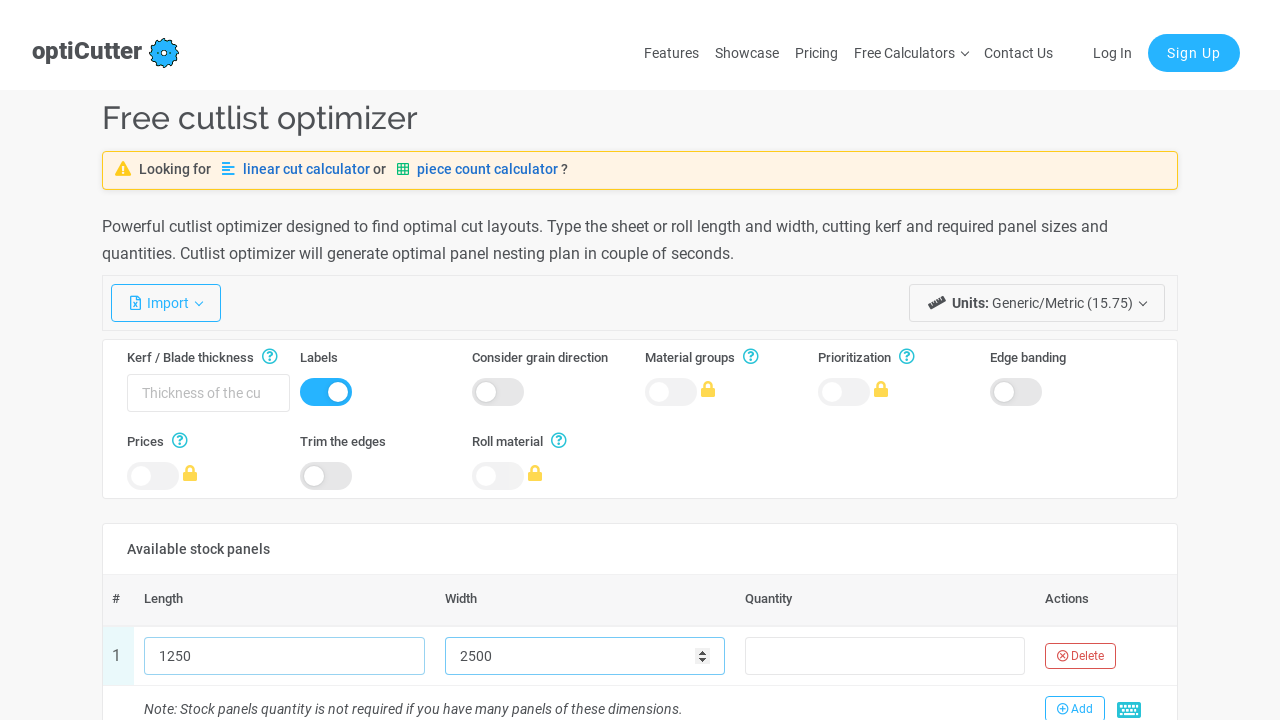

Filled stock material quantity with 2 on input[name='stocks[0].count']
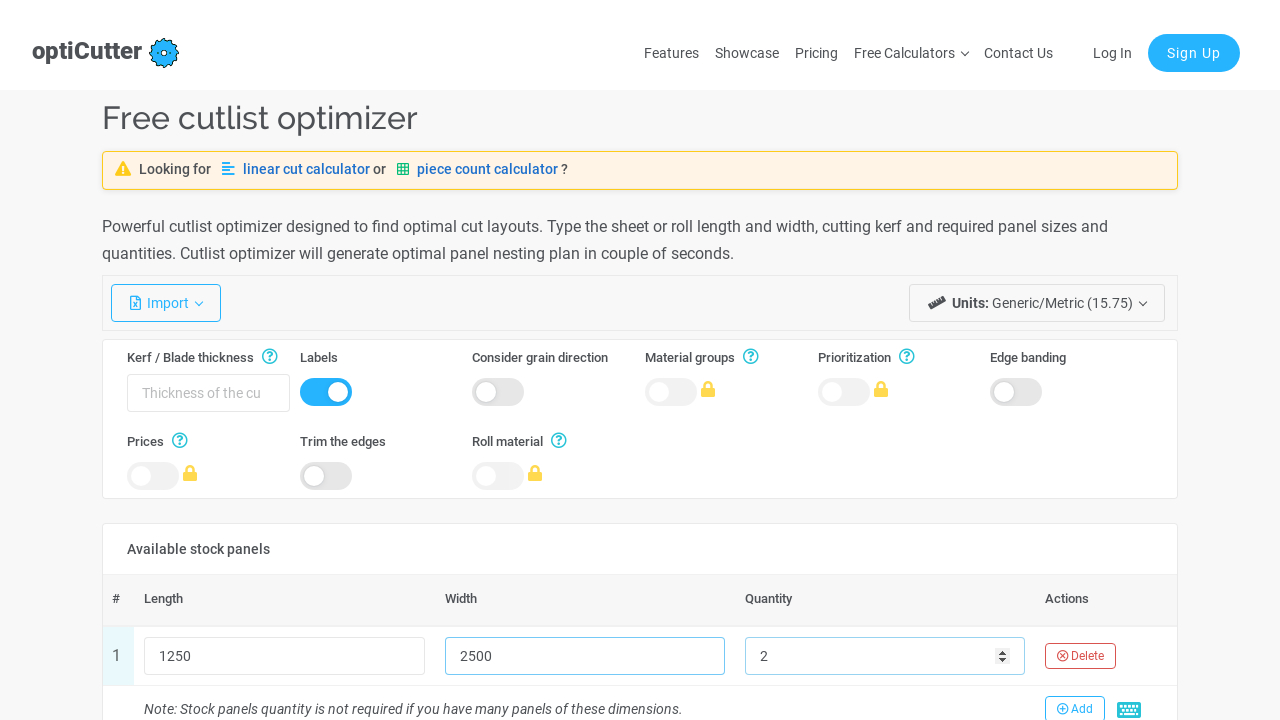

Filled cut requirement length with 297mm on input[name='requirements[0].length']
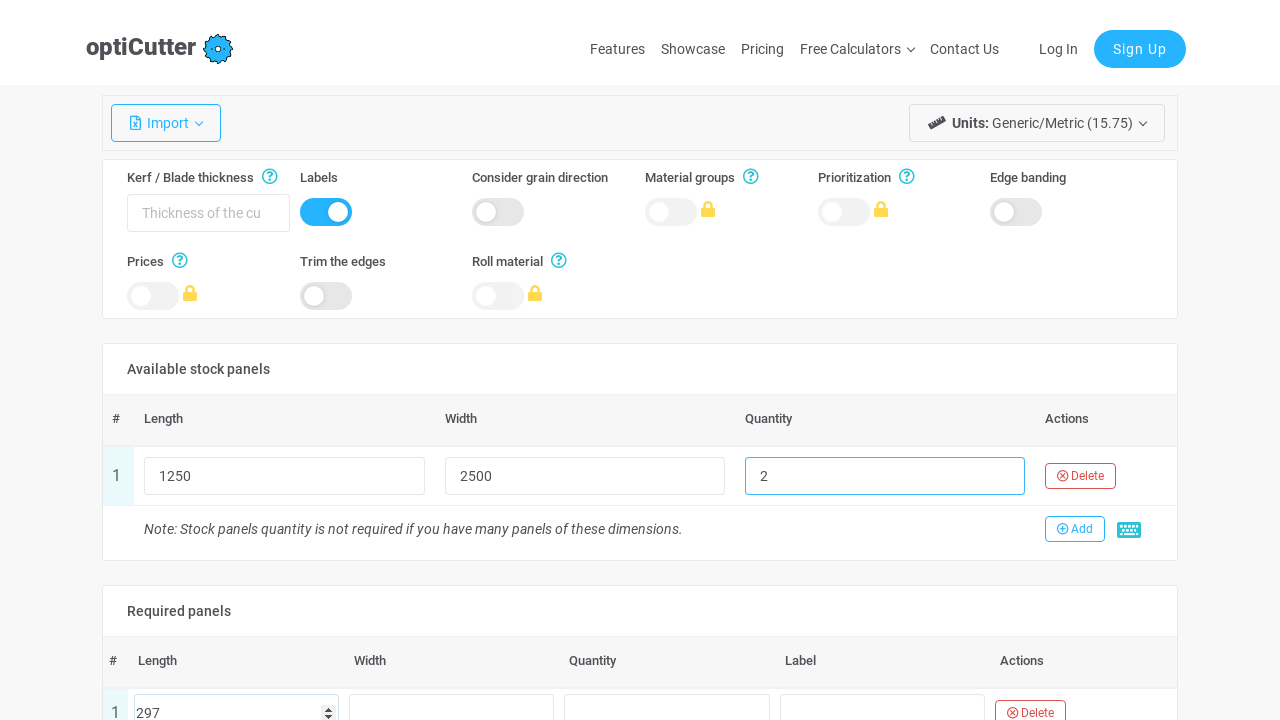

Filled cut requirement width with 420mm on input[name='requirements[0].width']
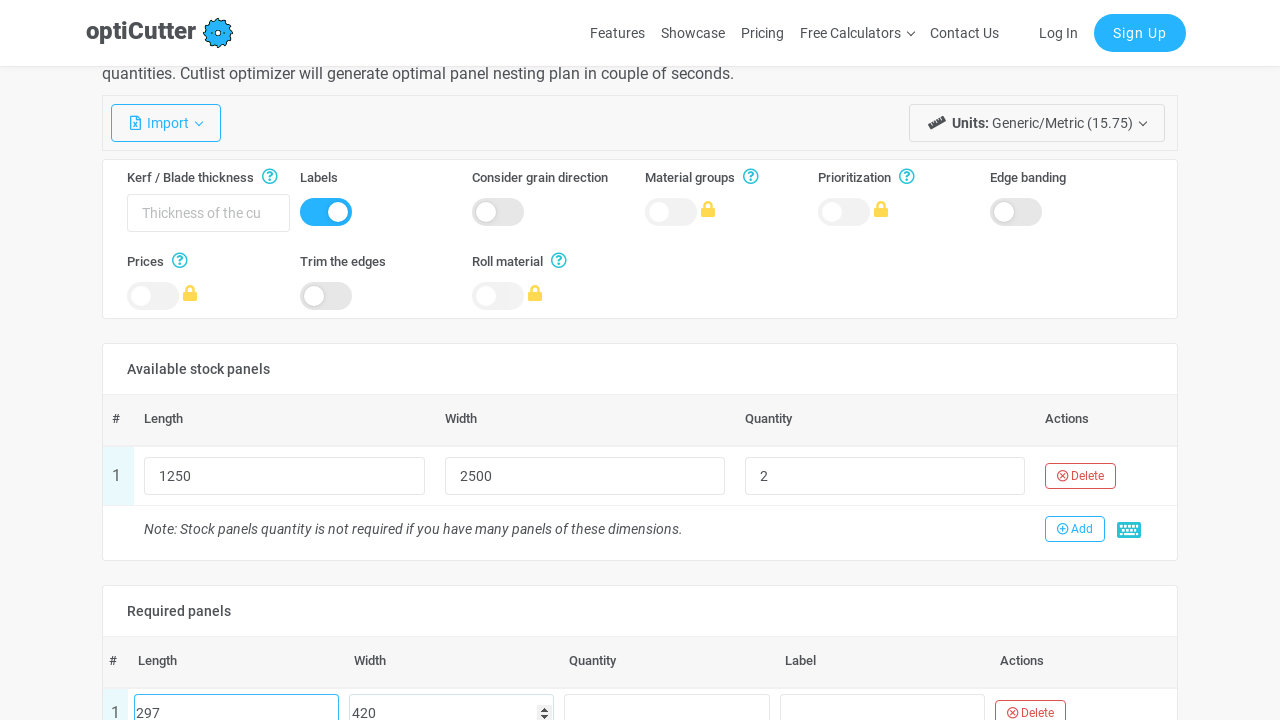

Filled cut requirement quantity with 40 on input[name='requirements[0].count']
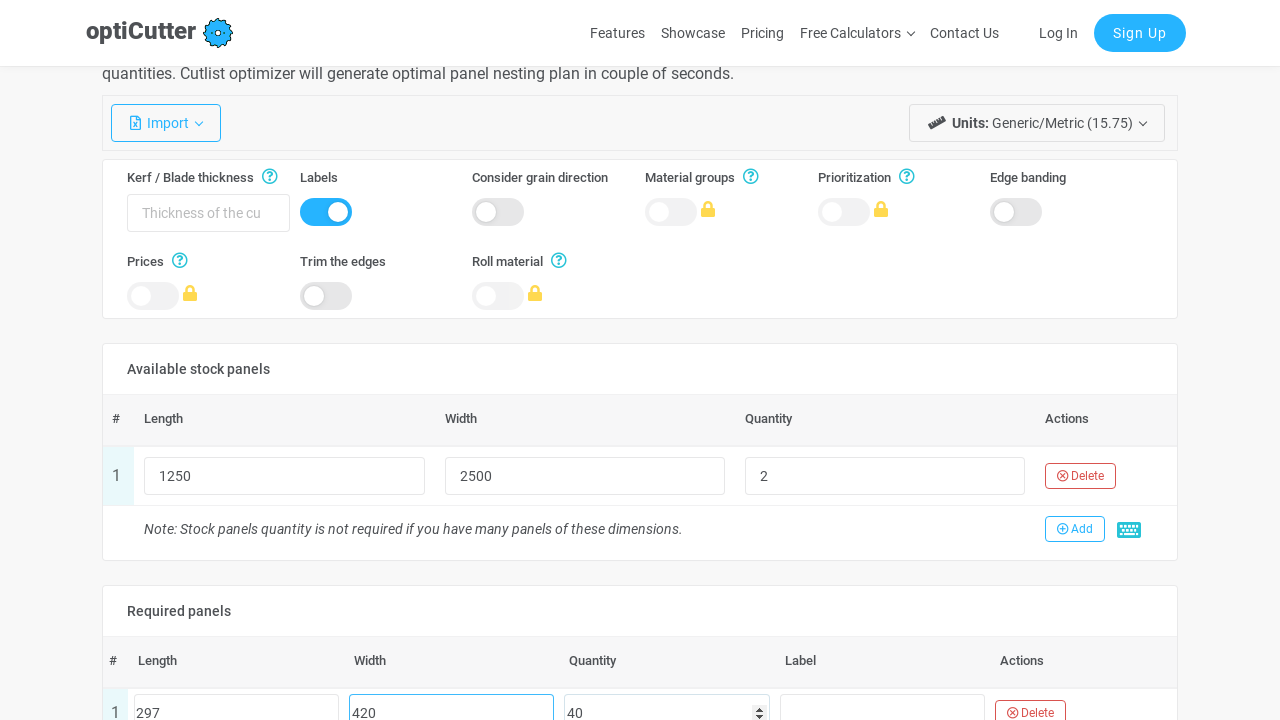

Submitted the cut list optimizer form
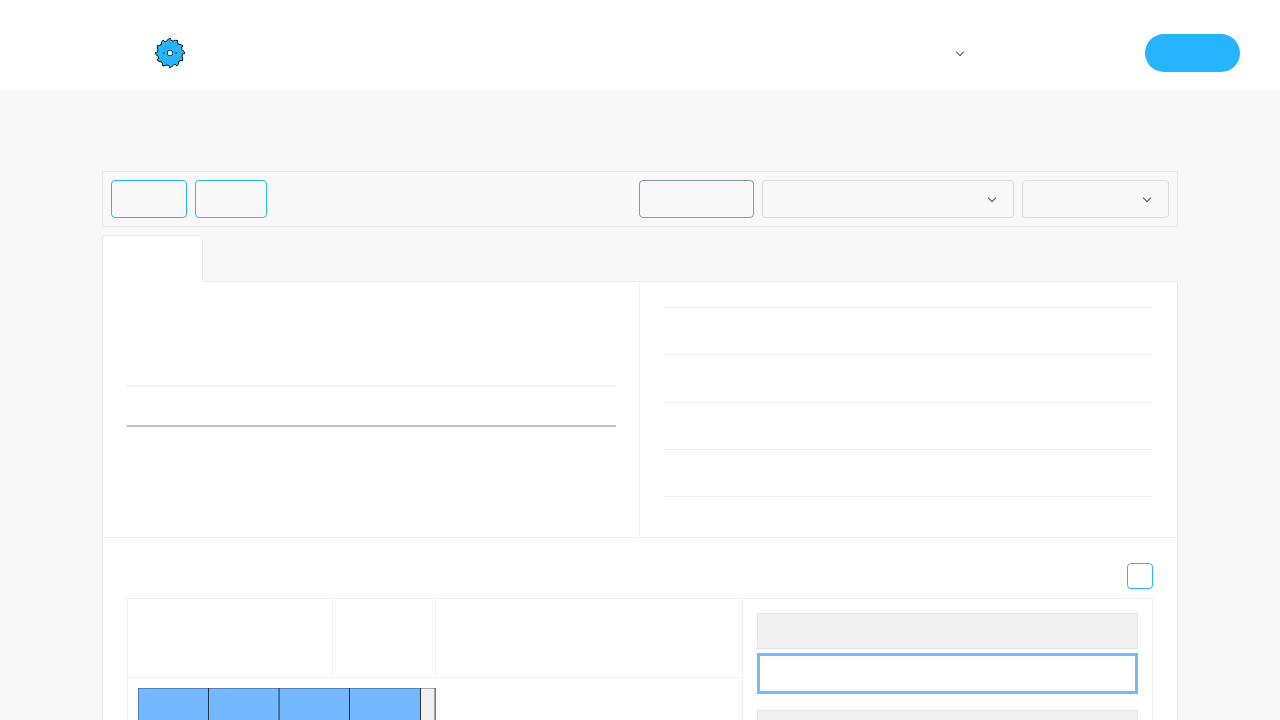

Results table appeared with optimization output
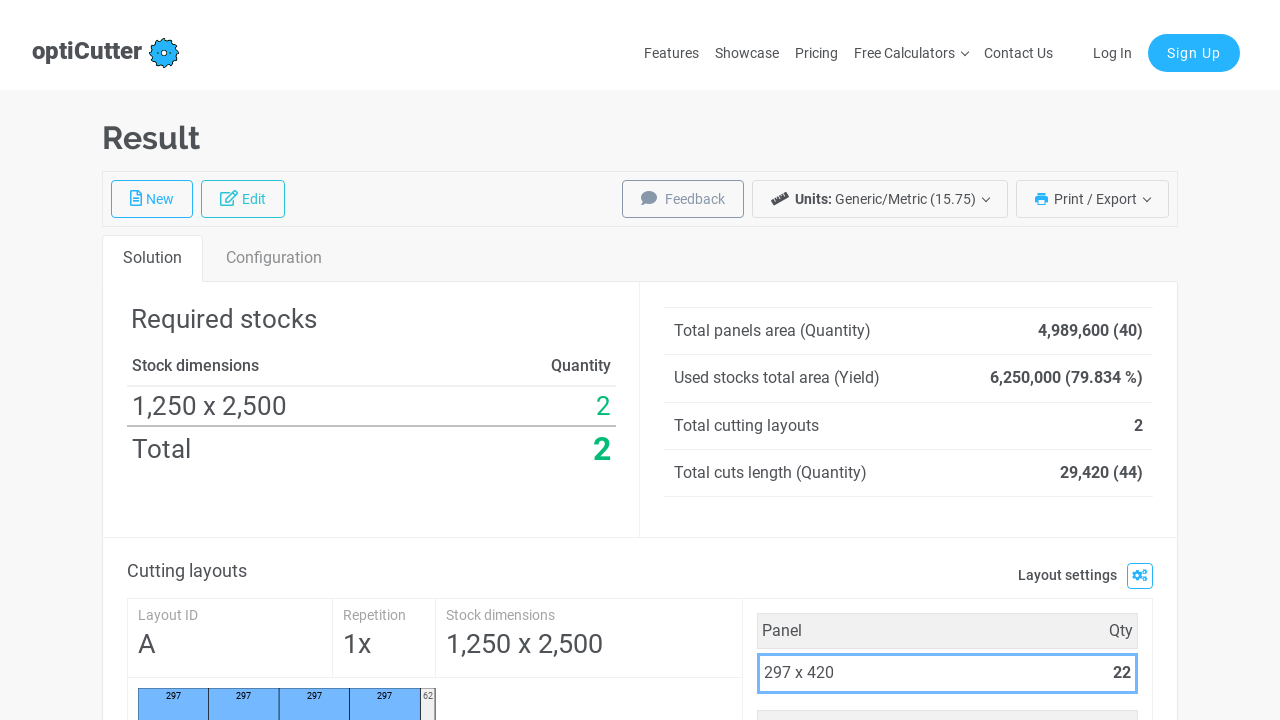

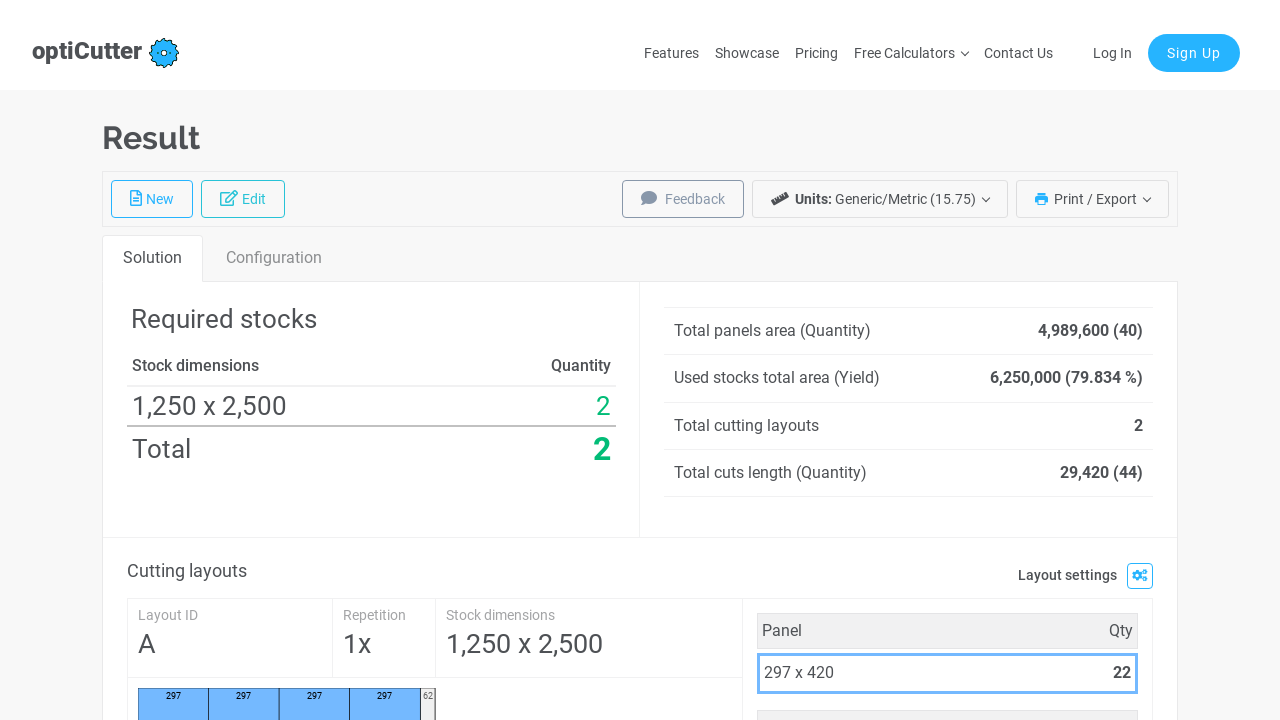